Tests file upload functionality by selecting a file, clicking upload, and verifying the "File Uploaded!" confirmation message appears

Starting URL: https://the-internet.herokuapp.com/upload

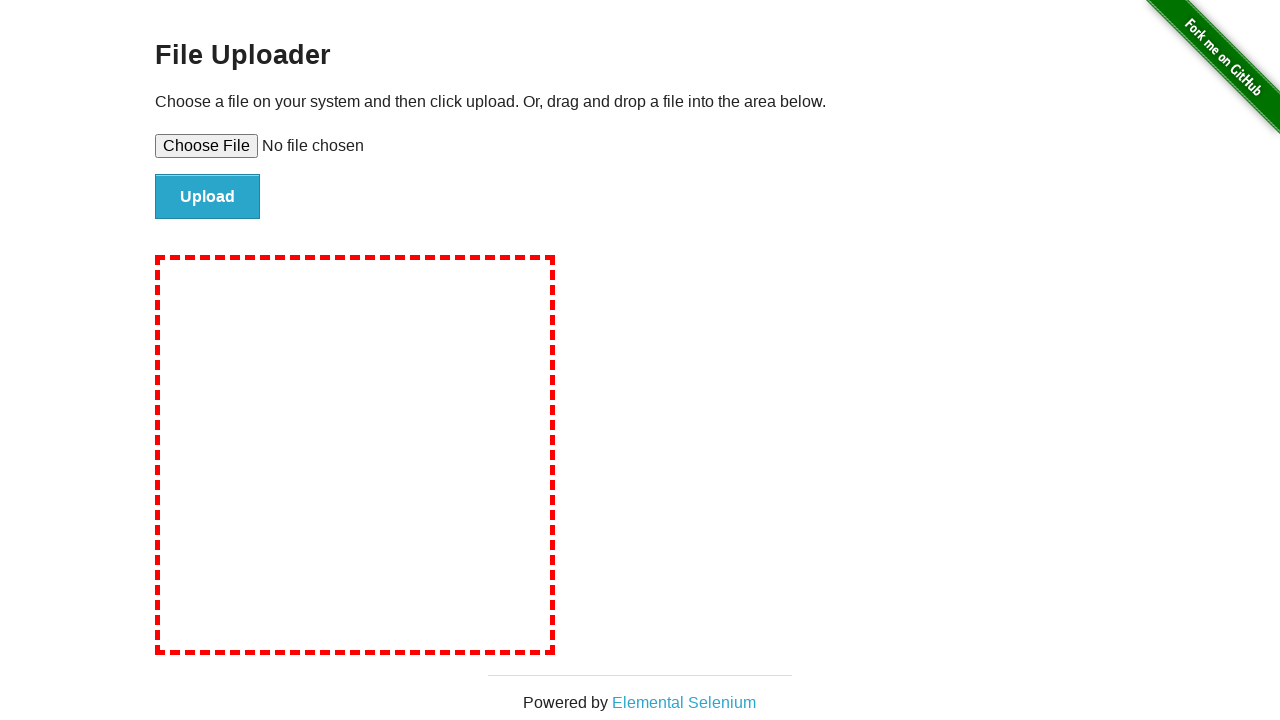

Set input file 'deneme.txt' with test content
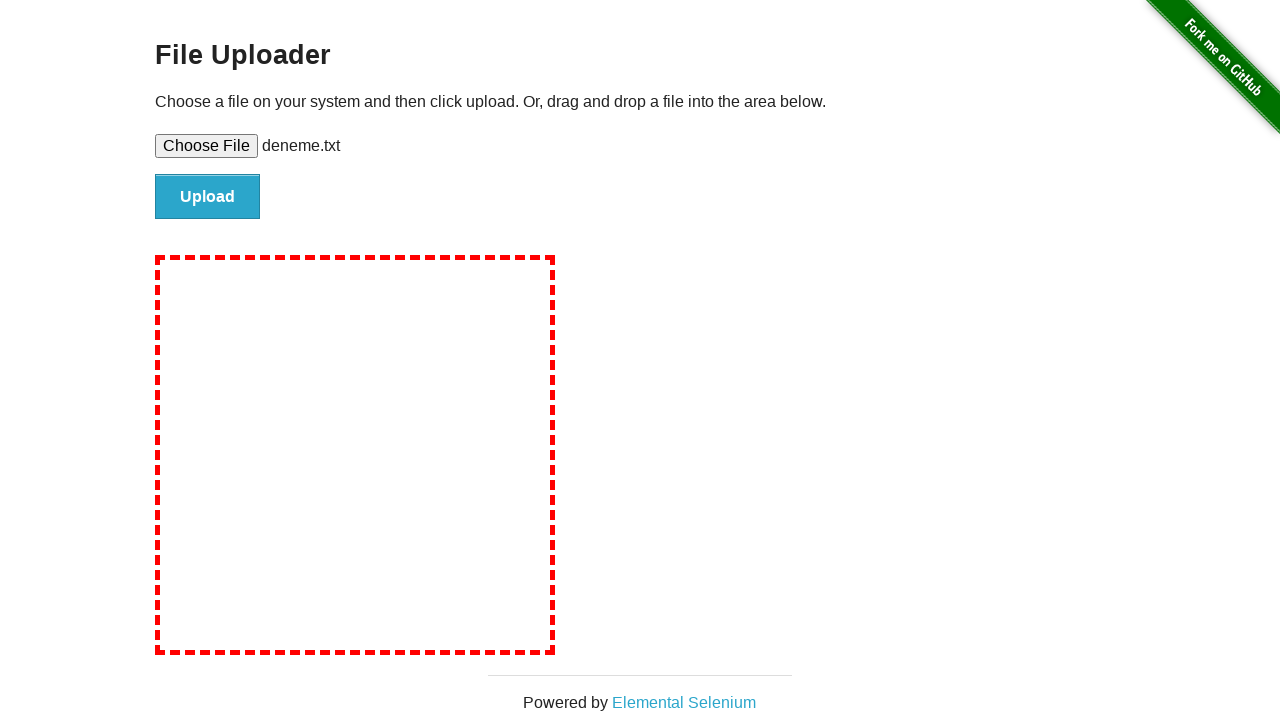

Clicked the upload button at (208, 197) on #file-submit
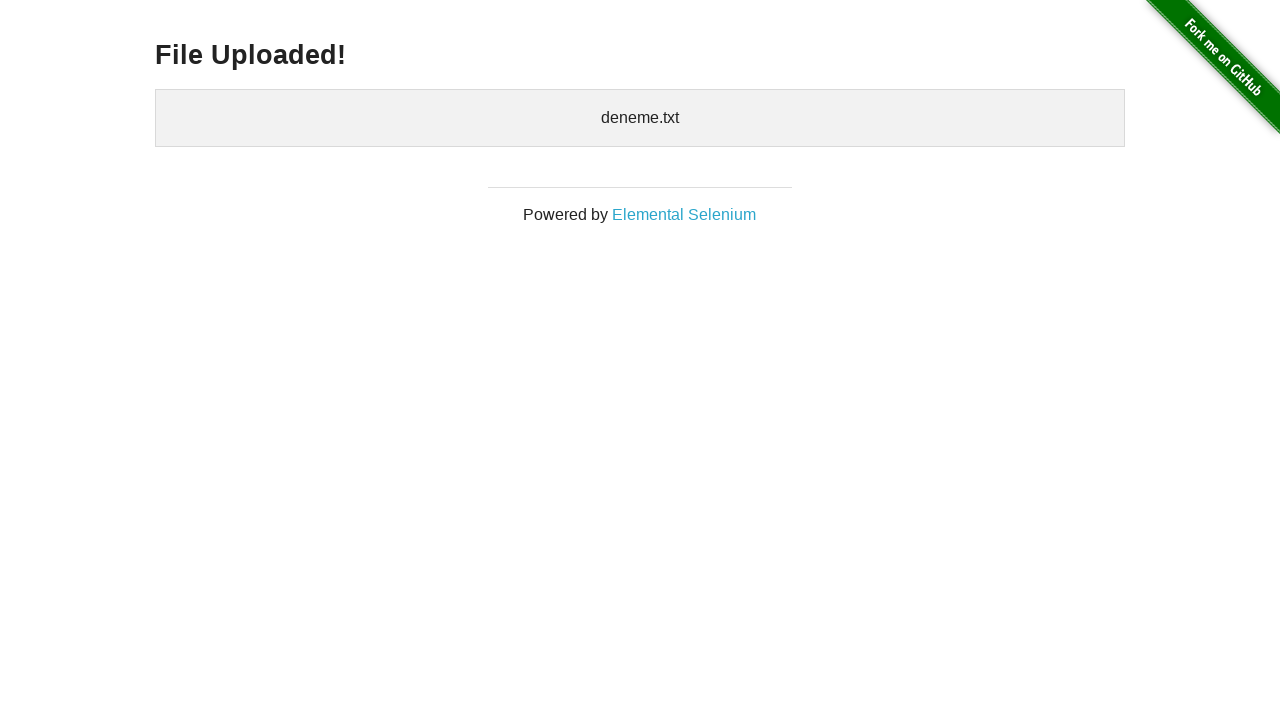

Upload confirmation heading appeared
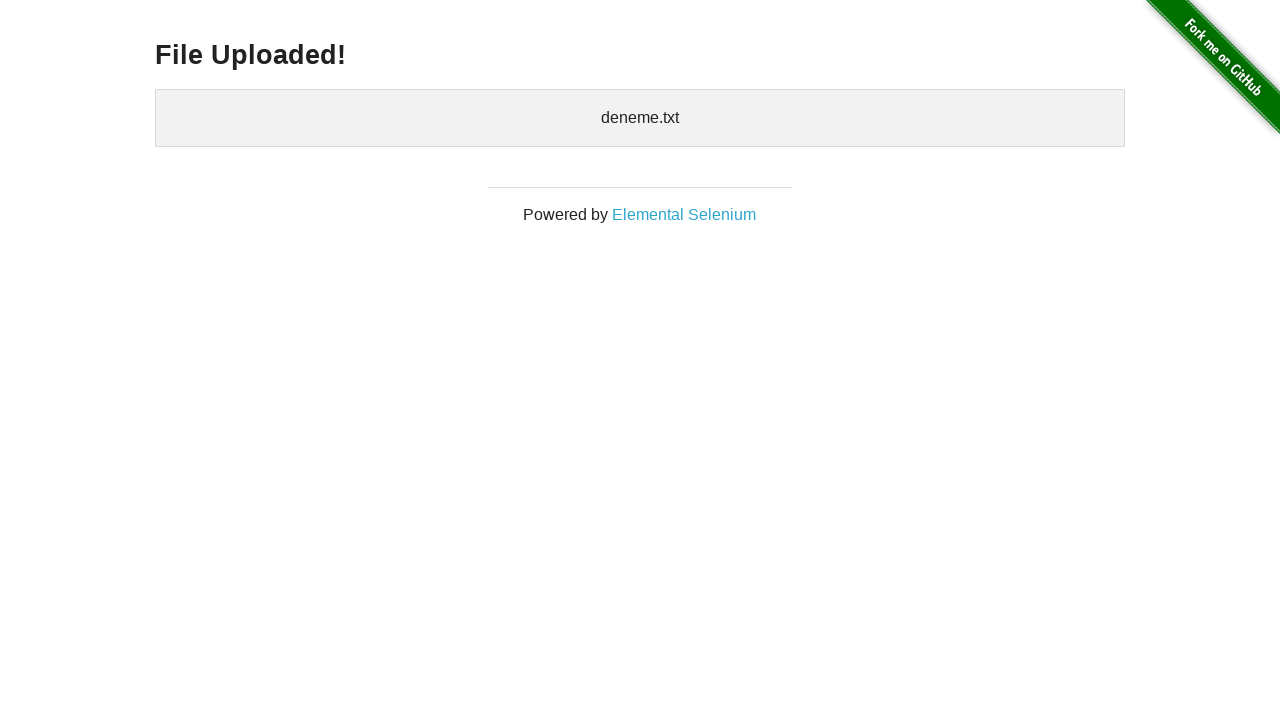

Verified 'File Uploaded!' confirmation message is displayed
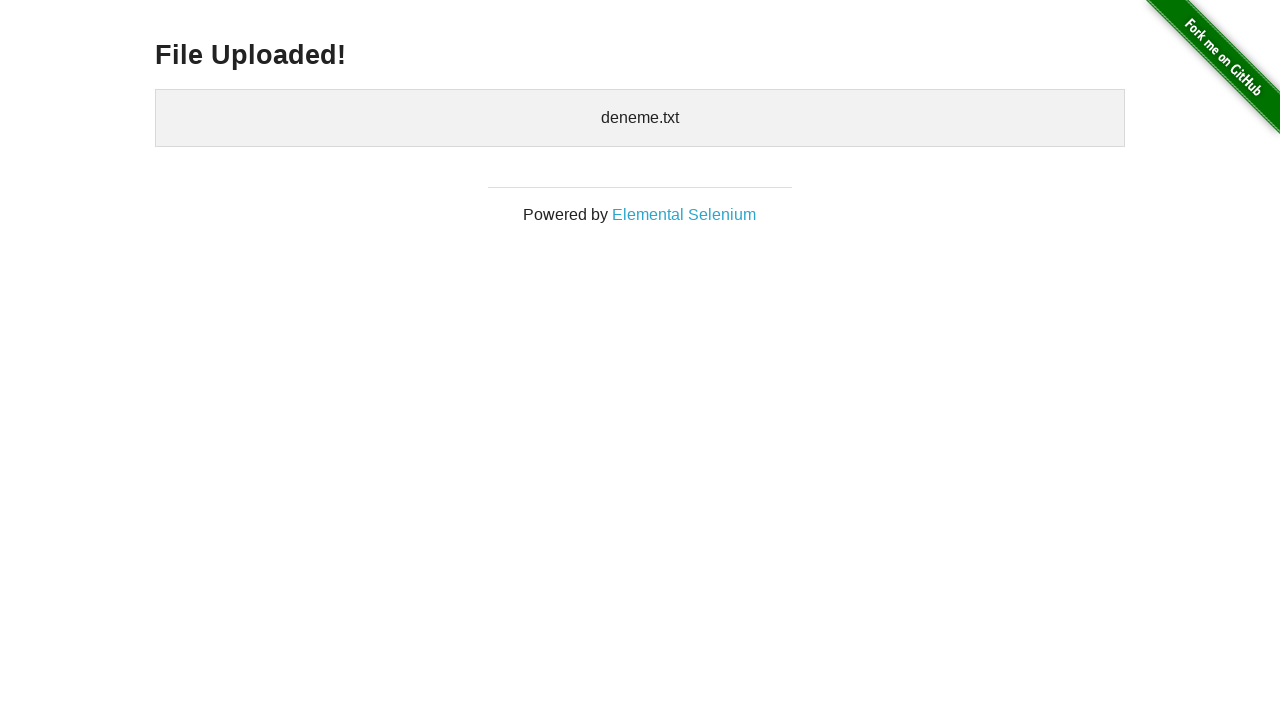

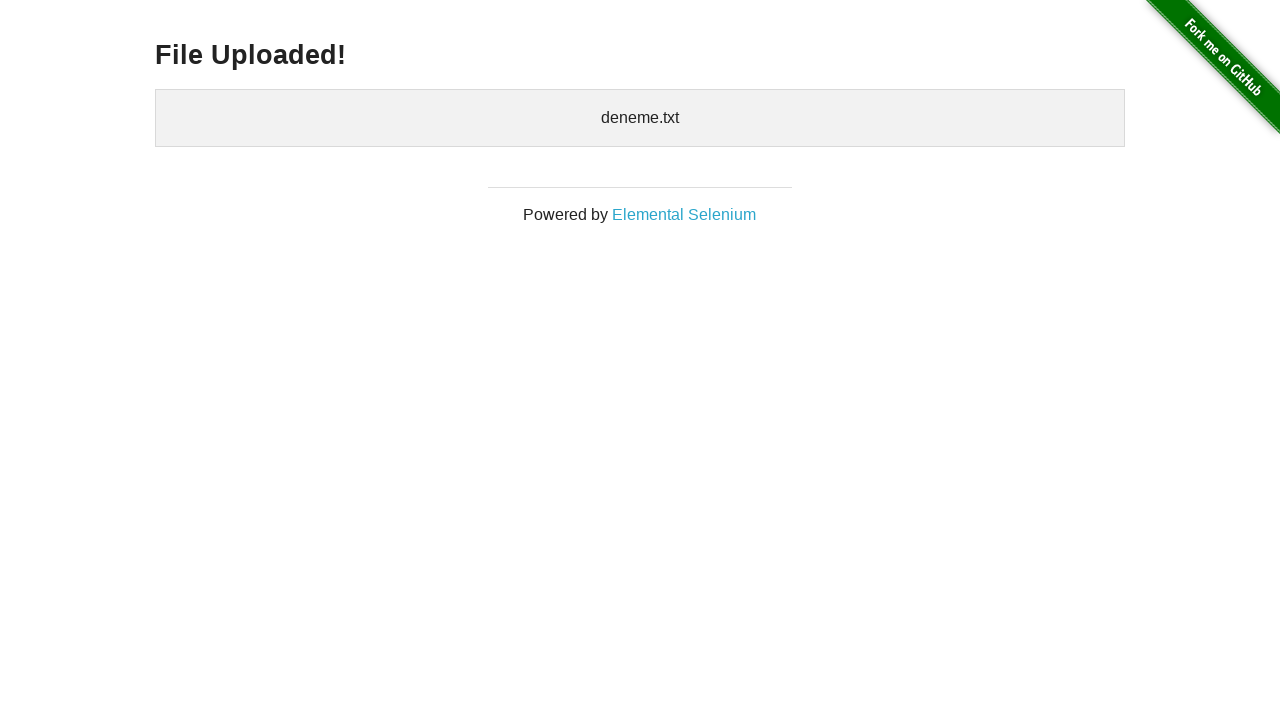